Tests window handling functionality by opening new windows, switching between them, and closing multiple windows

Starting URL: https://leafground.com/window.xhtml

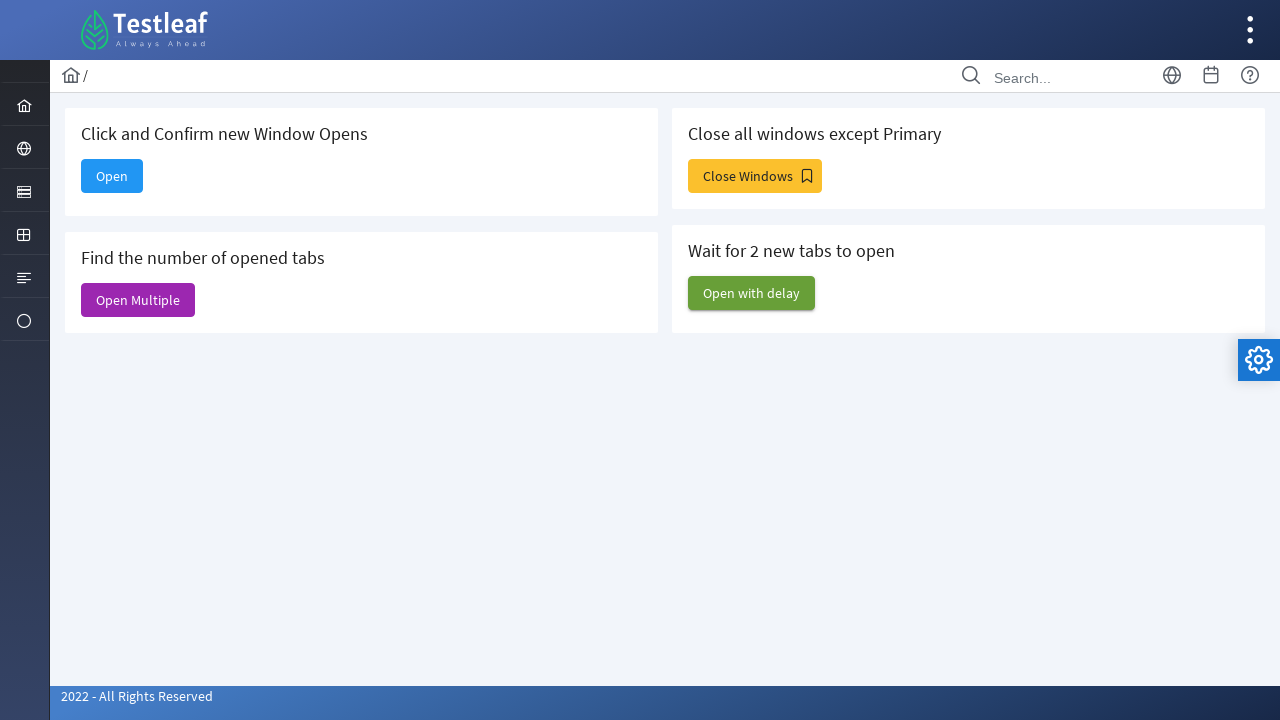

Stored main window/page context
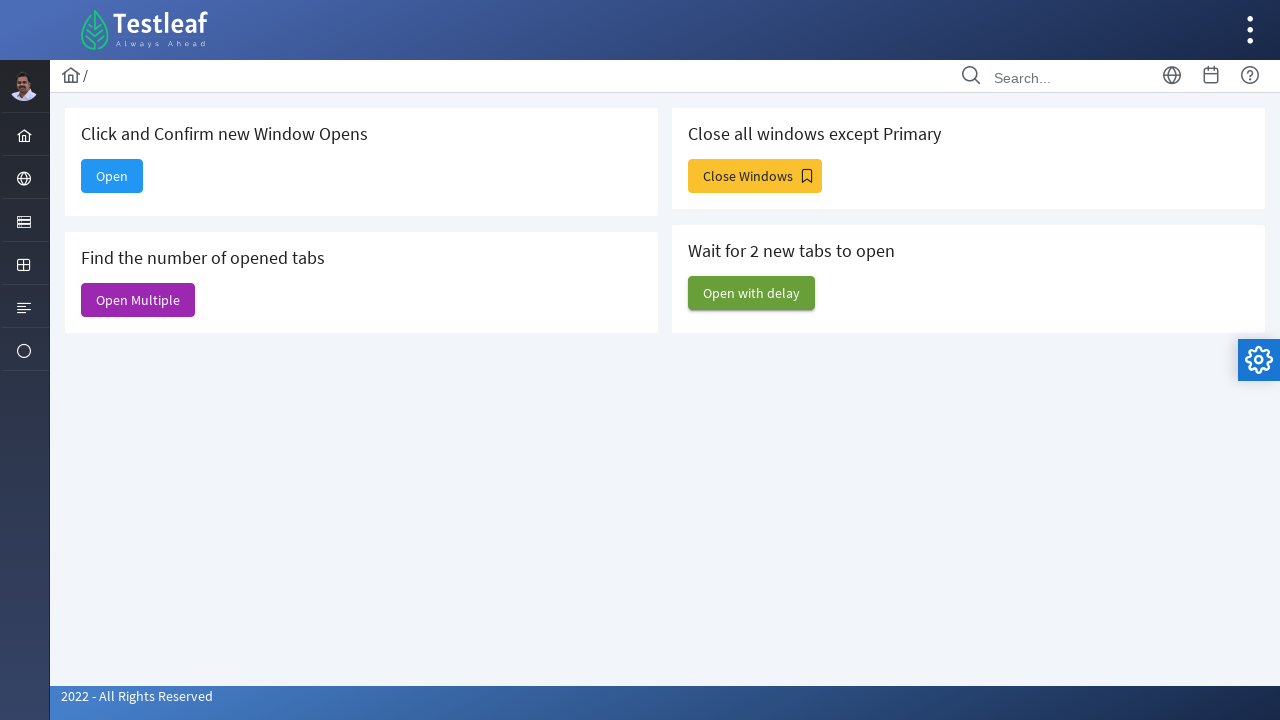

Clicked 'Open' button to open a new window at (112, 176) on xpath=//span[text()='Open']
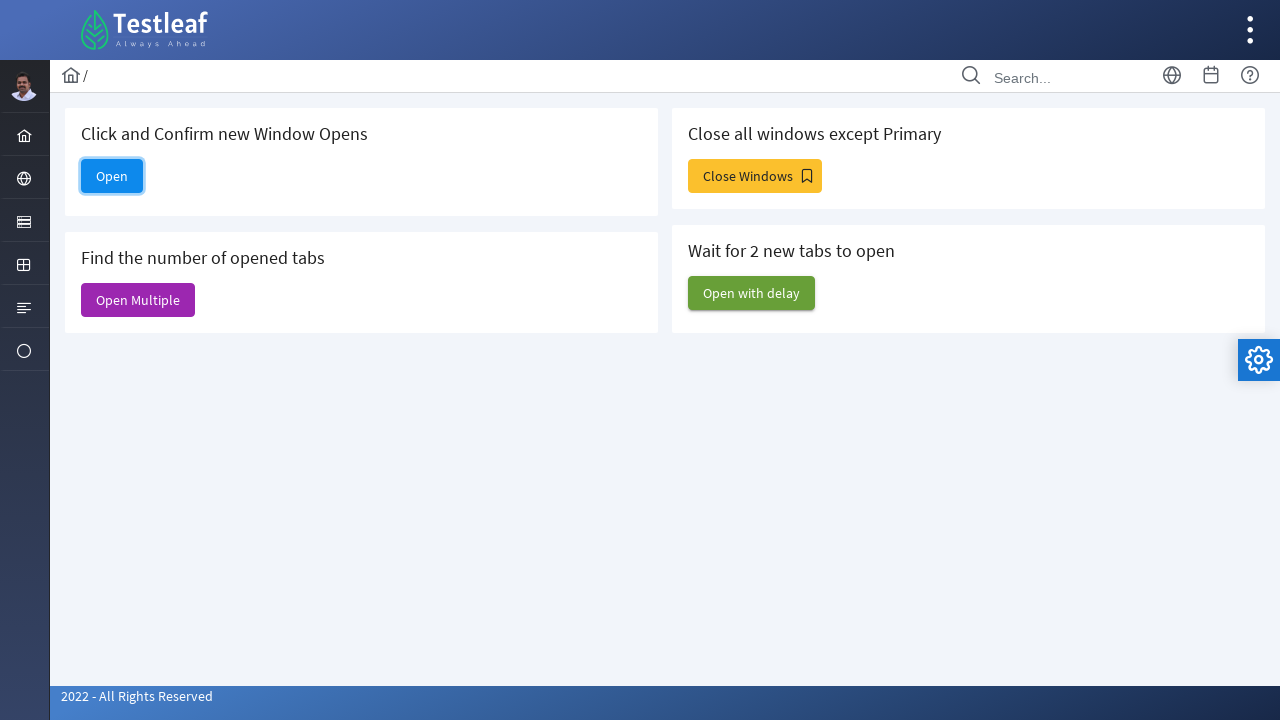

New window opened
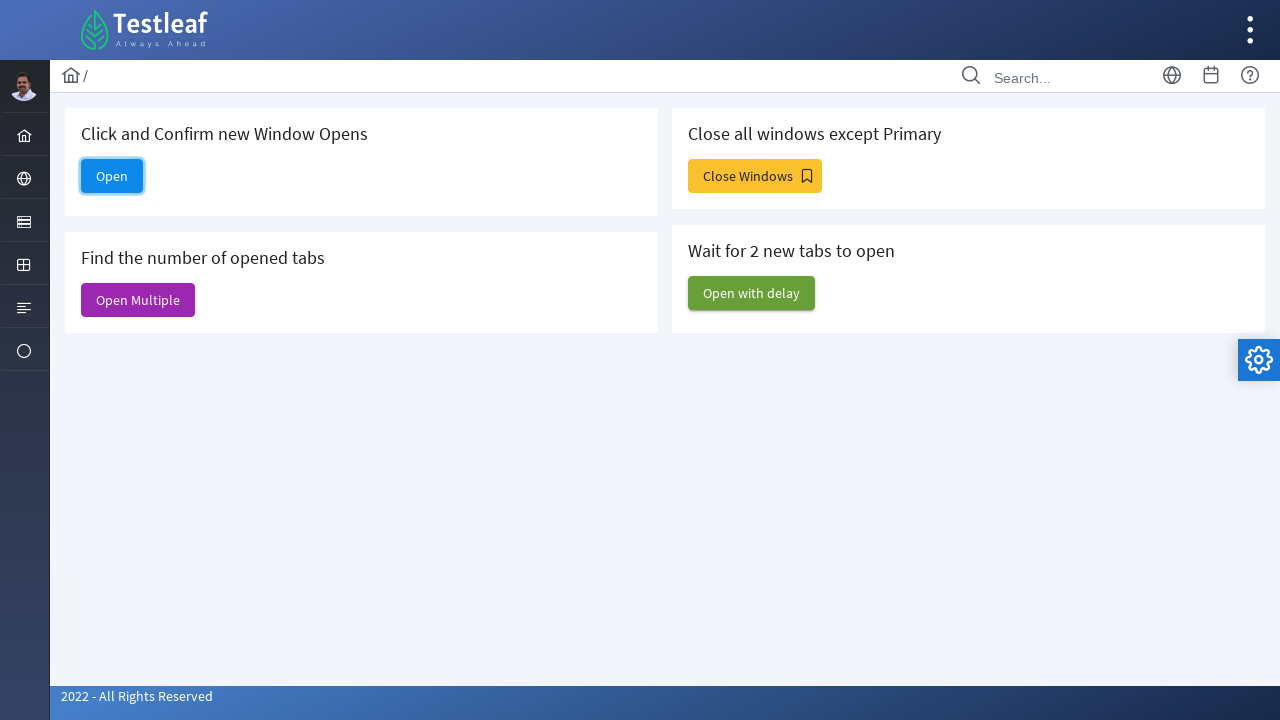

New window loaded with title: Dashboard
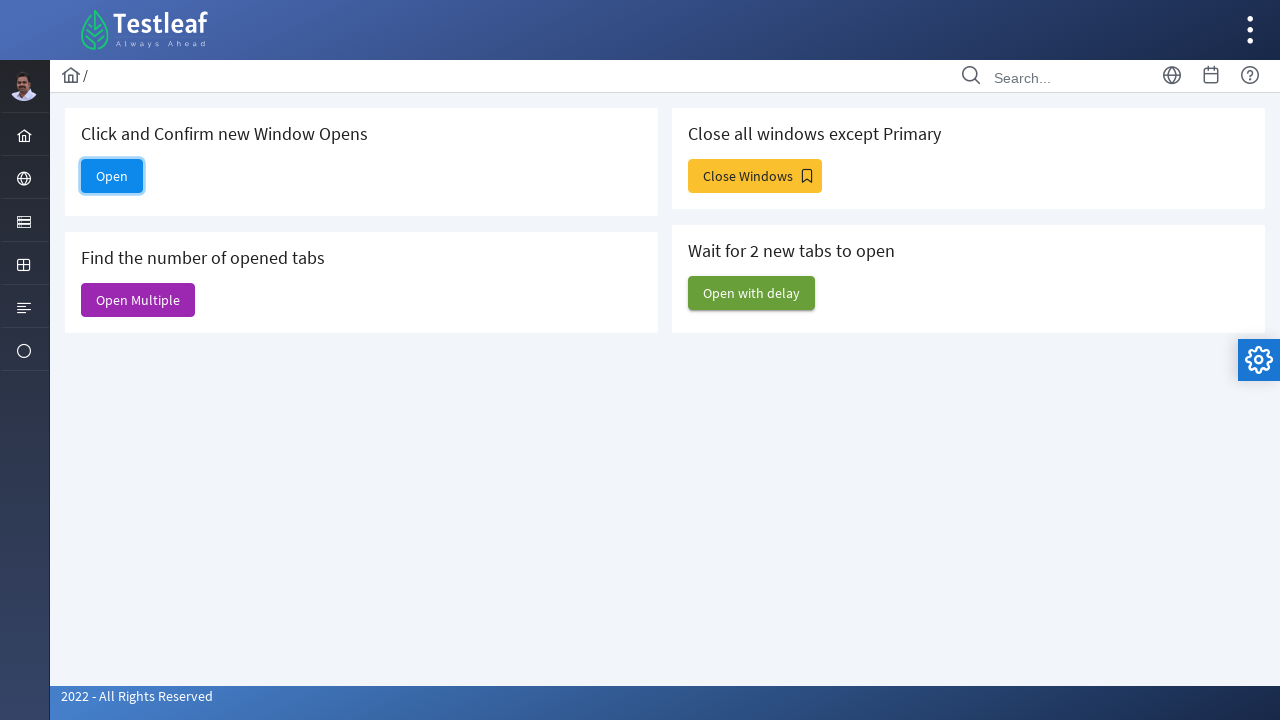

Closed the new window
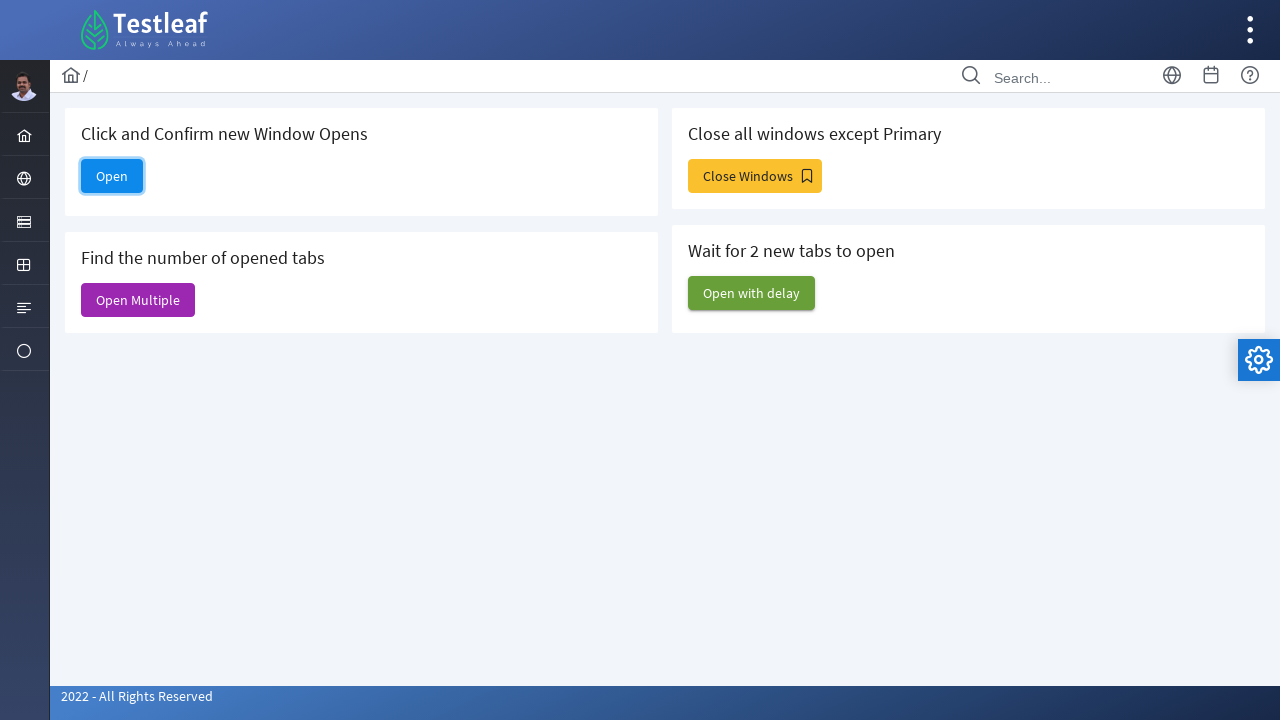

Clicked 'Open Multiple' button at (138, 300) on xpath=//span[text()='Open Multiple']
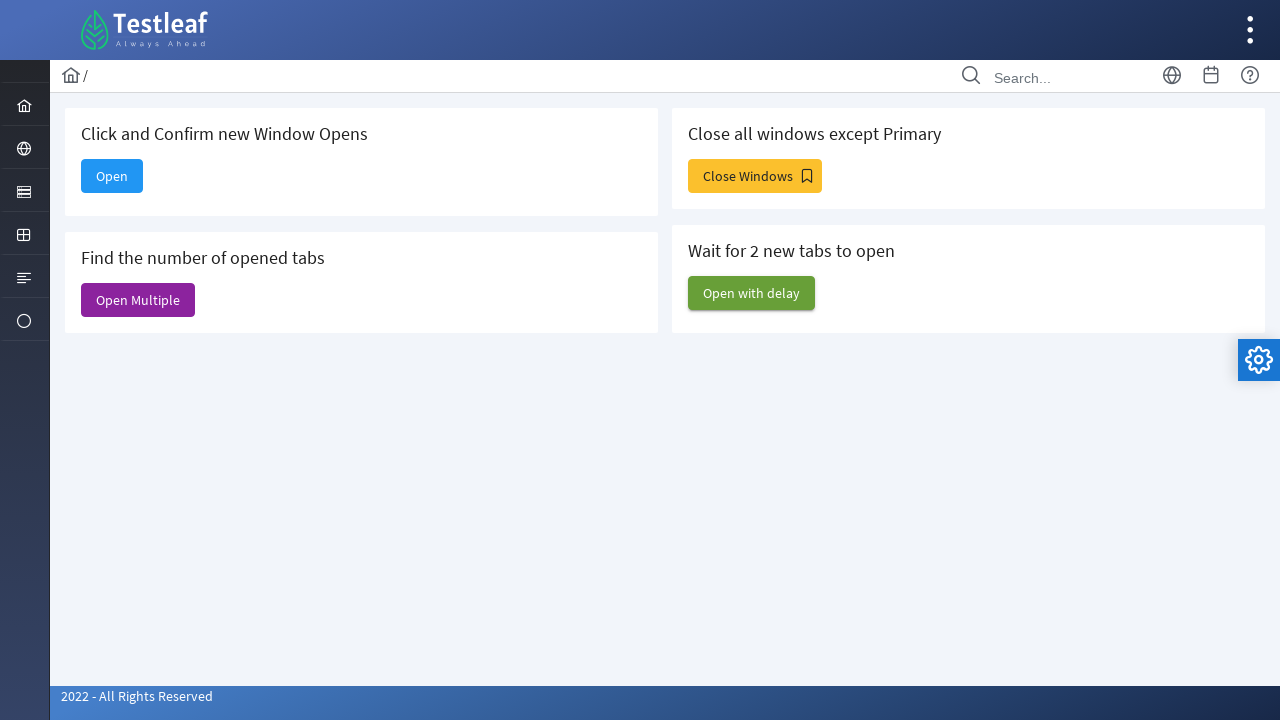

Retrieved all open pages: 6 total windows
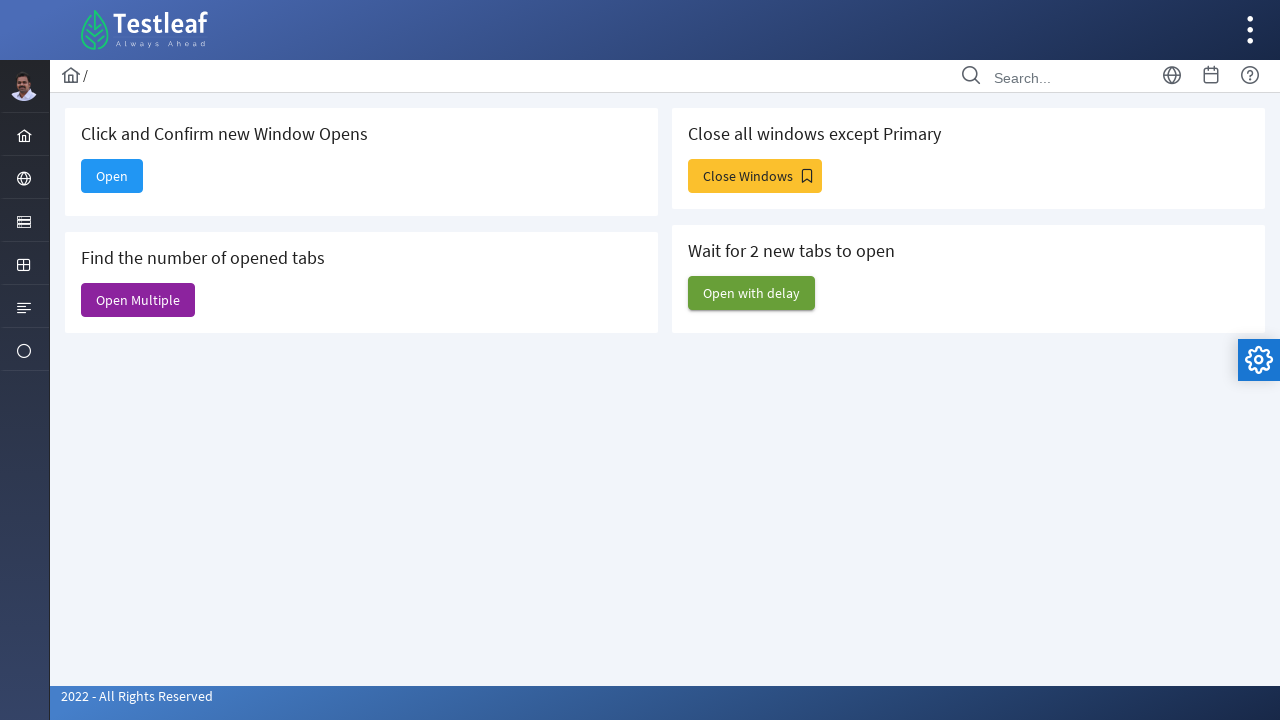

Closed a secondary window after 'Open Multiple'
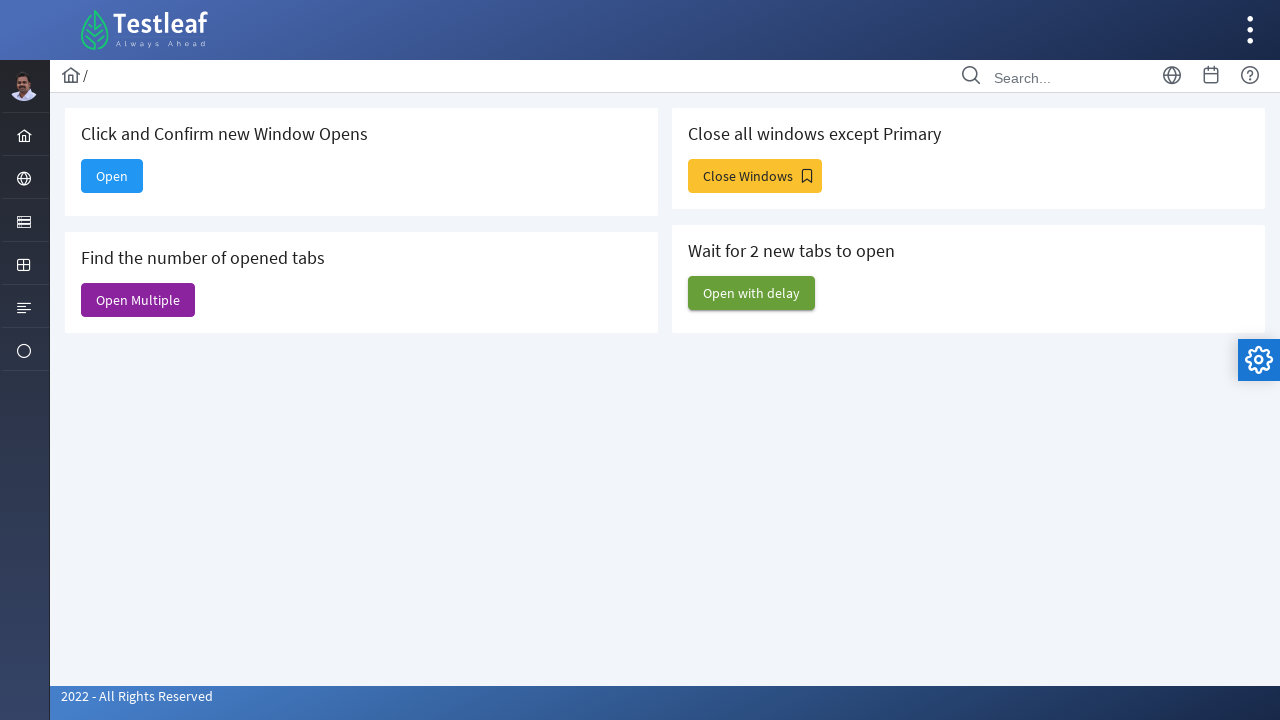

Closed a secondary window after 'Open Multiple'
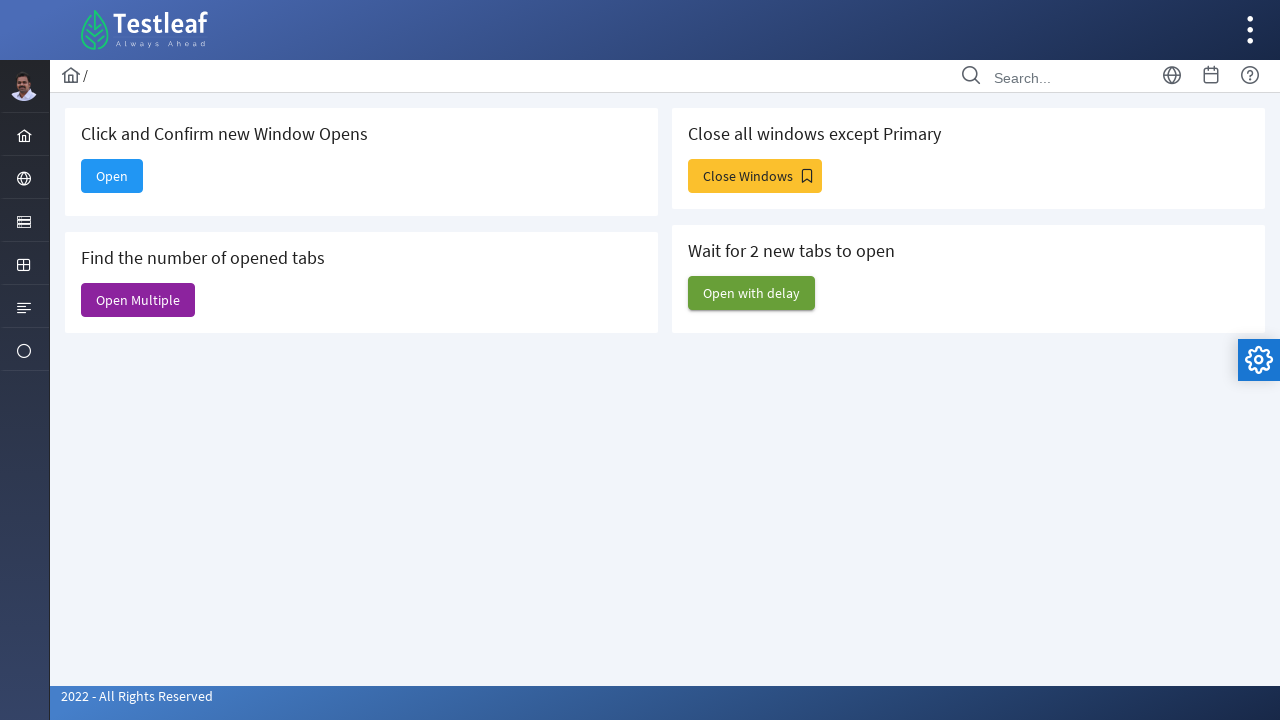

Closed a secondary window after 'Open Multiple'
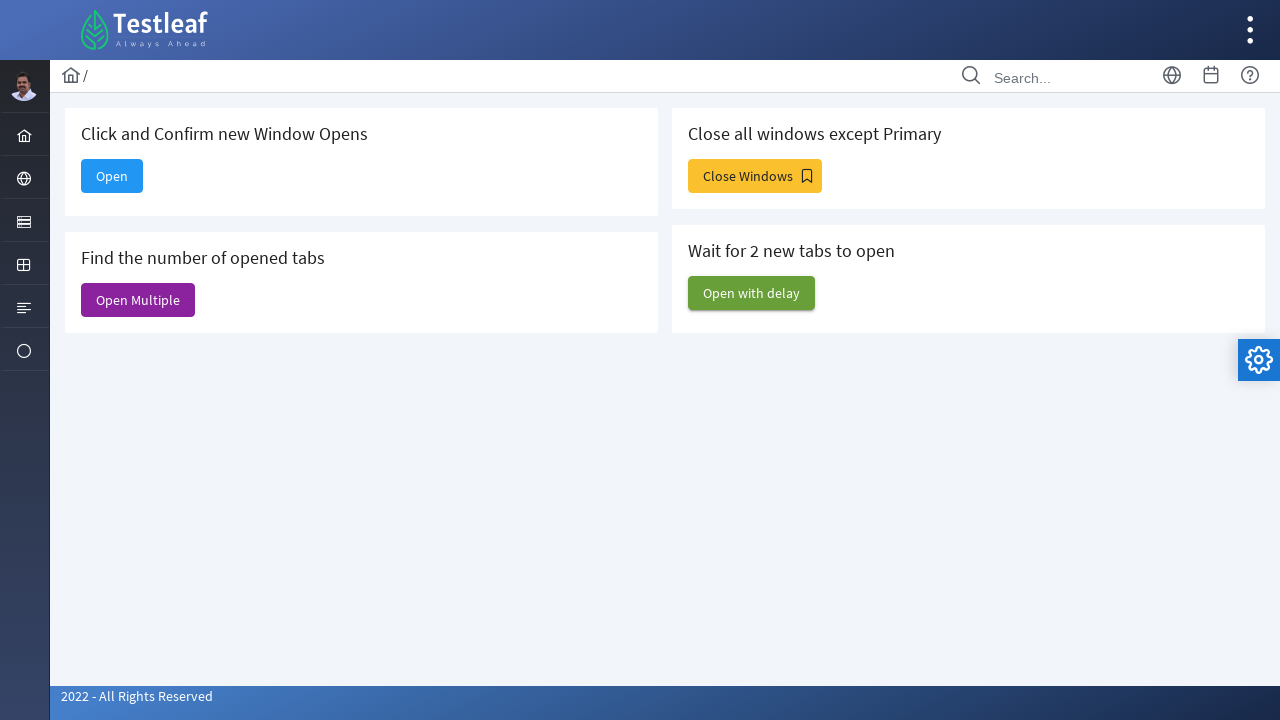

Closed a secondary window after 'Open Multiple'
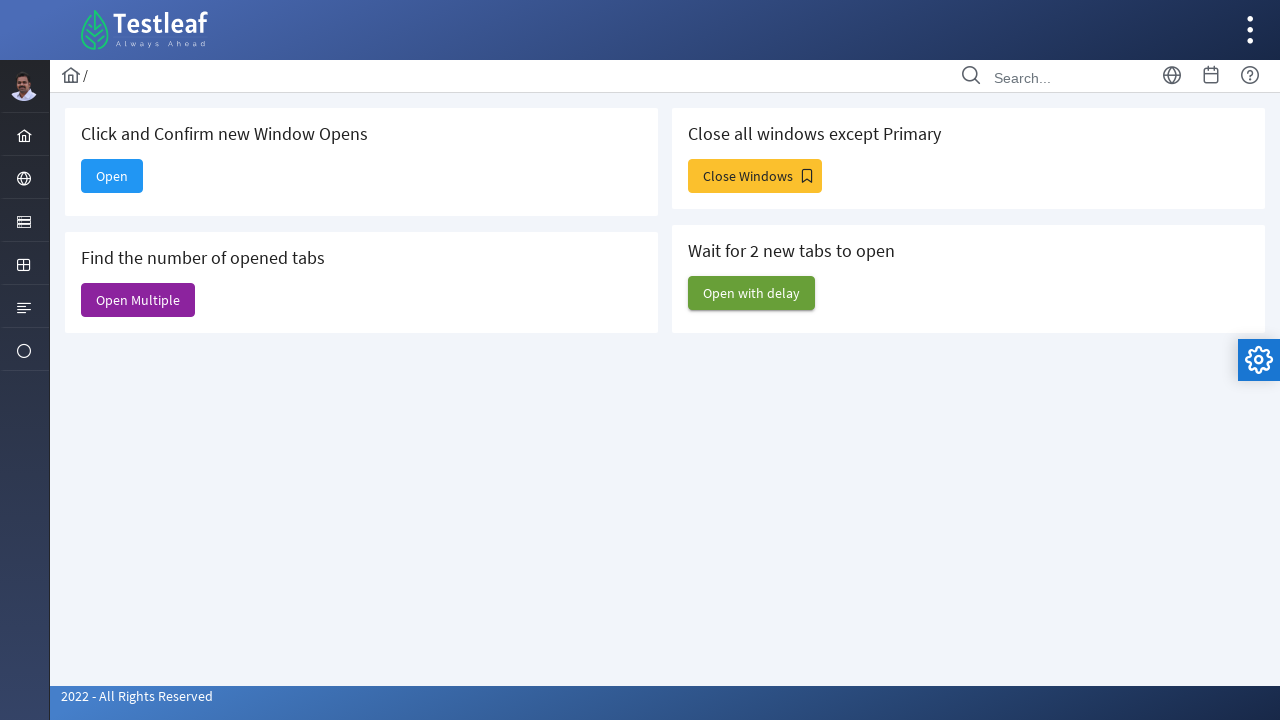

Closed a secondary window after 'Open Multiple'
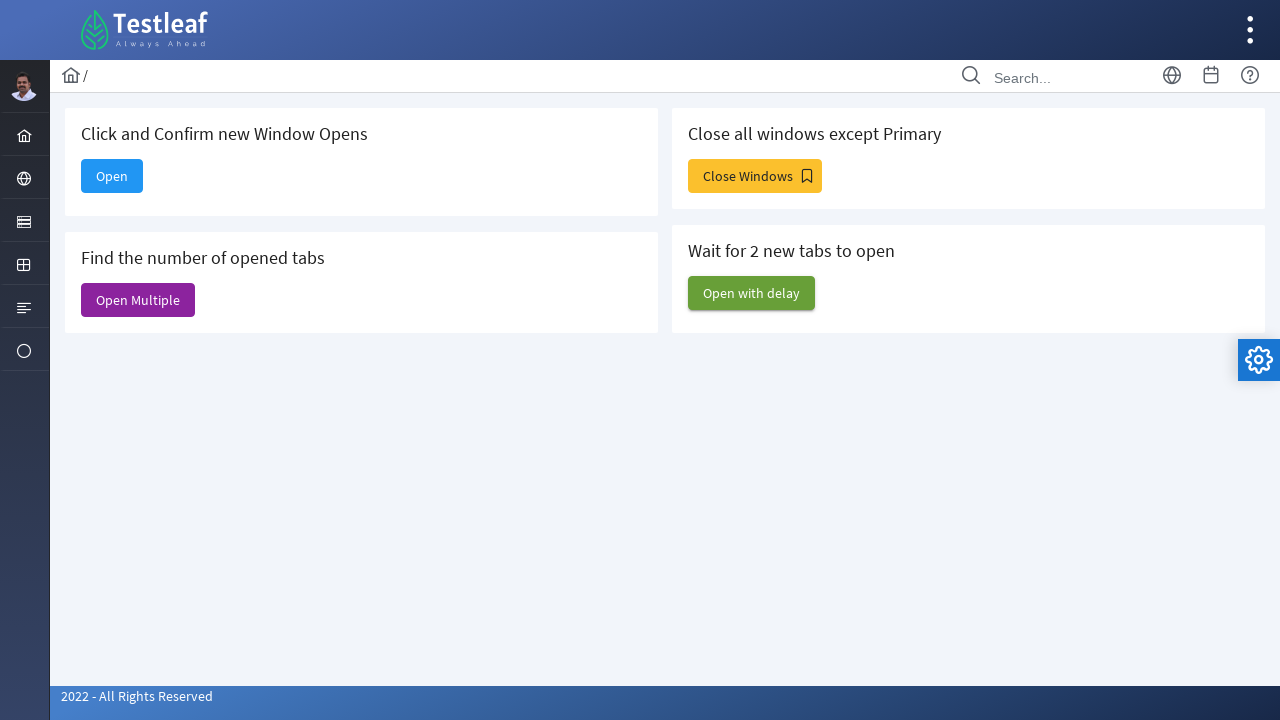

Clicked 'Close Windows' button at (755, 176) on xpath=//span[text()='Close Windows']
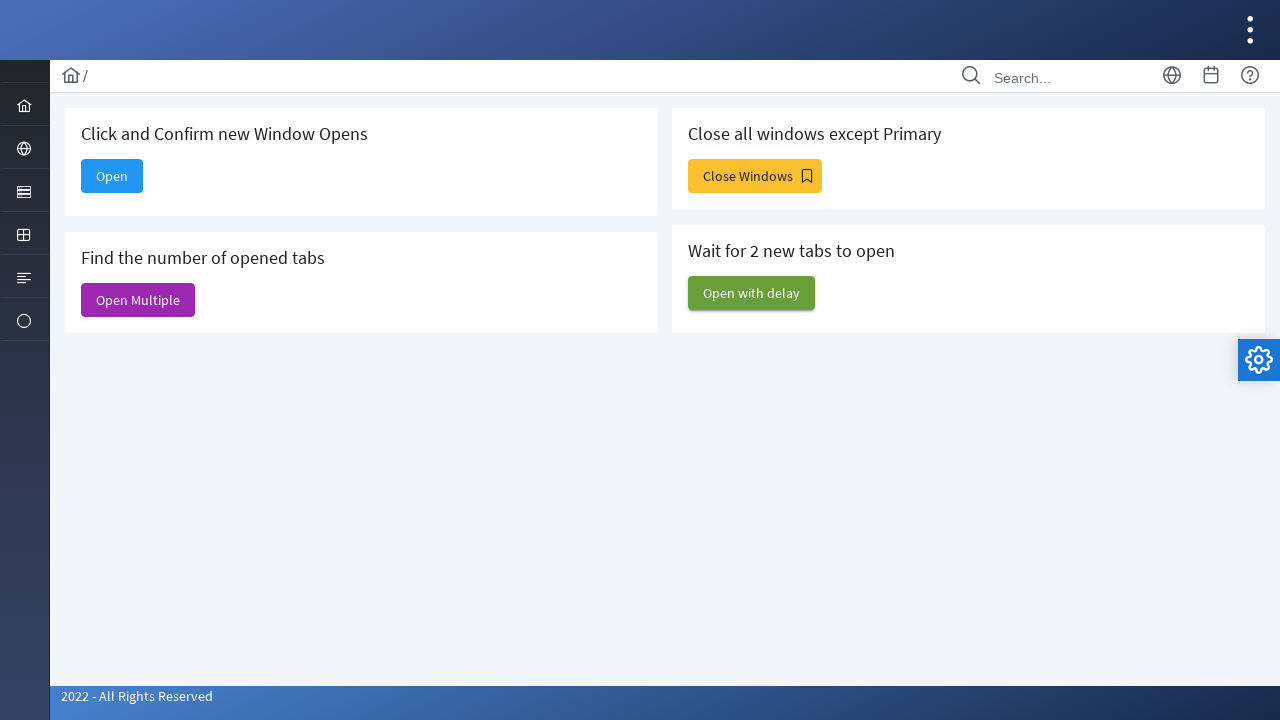

Retrieved all open pages after 'Close Windows': 4 total windows
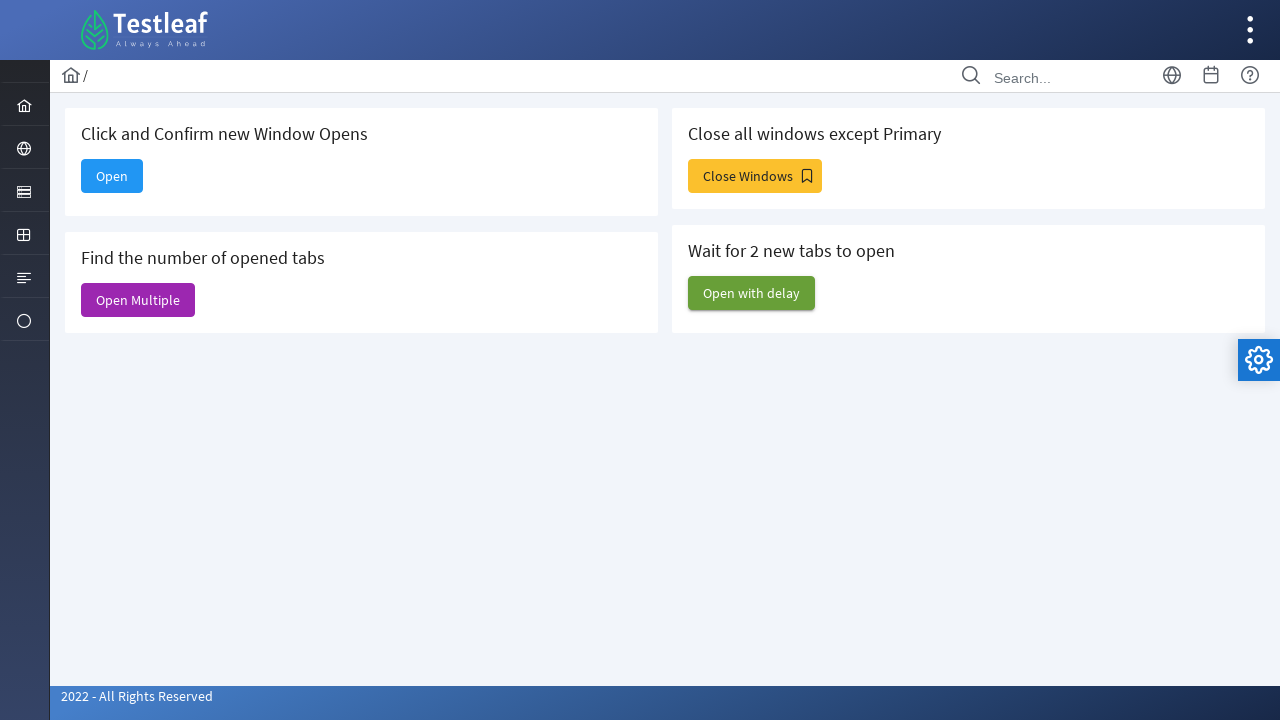

Closed a secondary window after 'Close Windows' button click
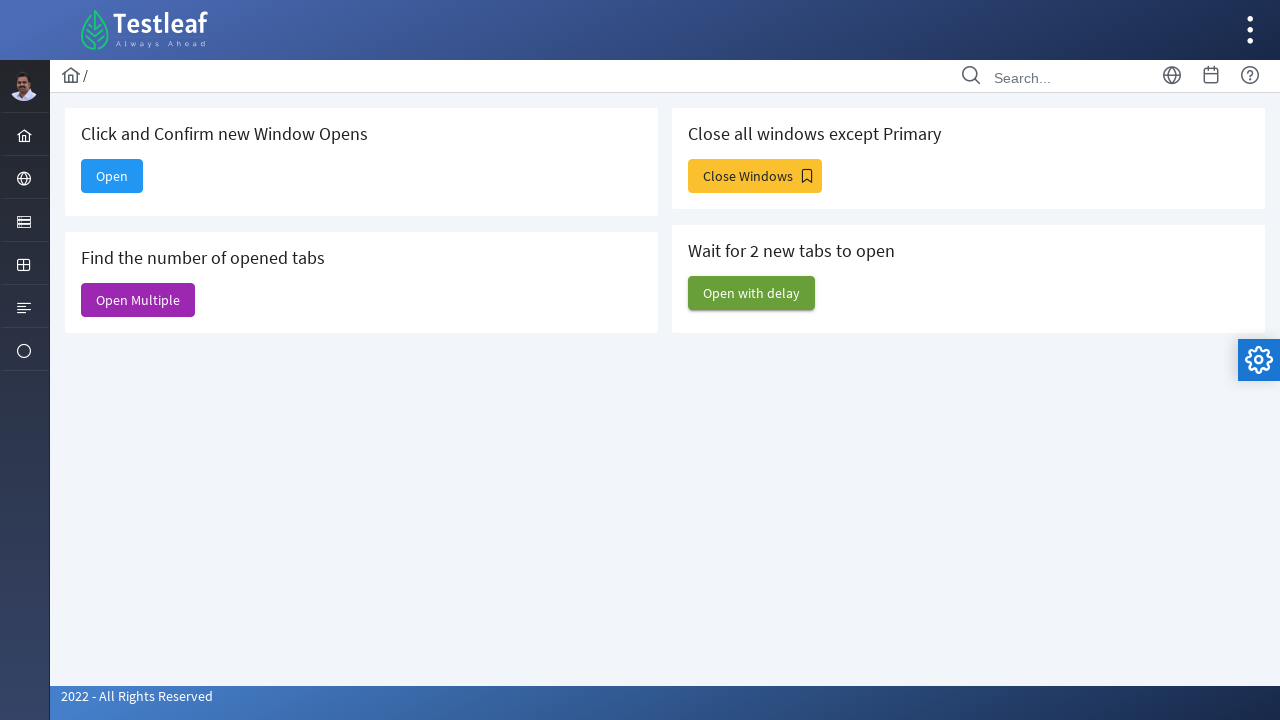

Closed a secondary window after 'Close Windows' button click
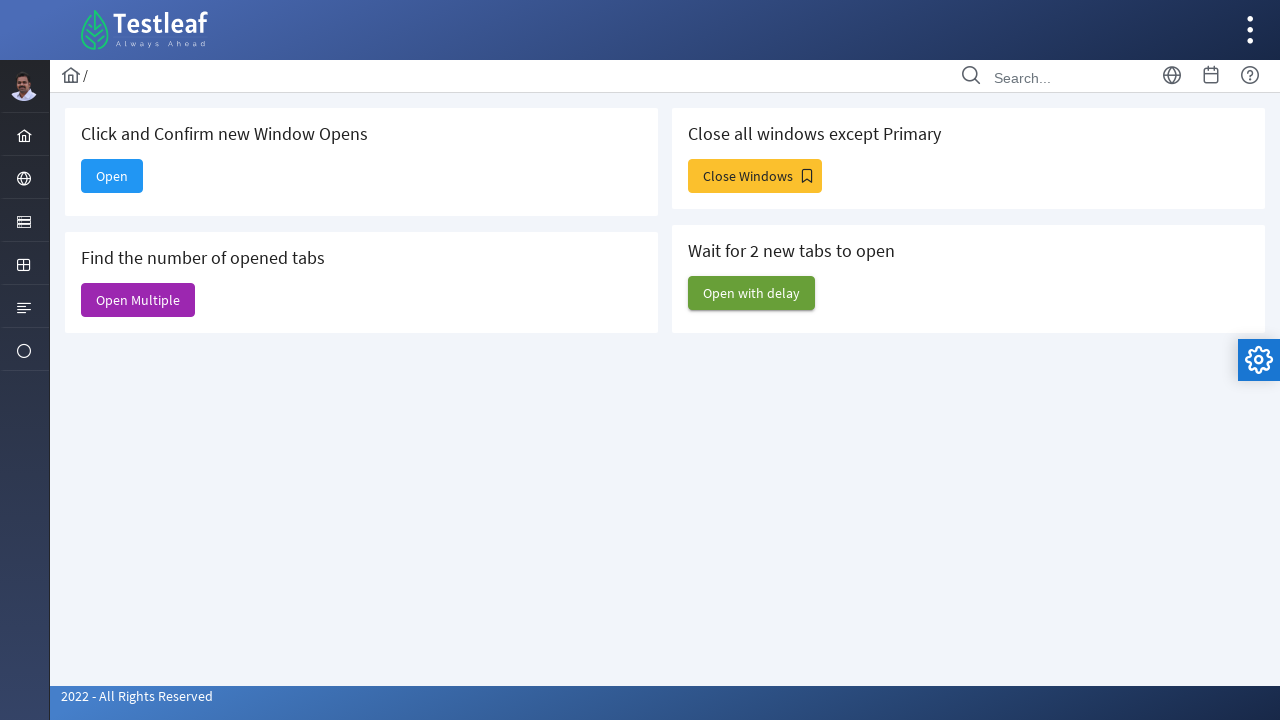

Closed a secondary window after 'Close Windows' button click
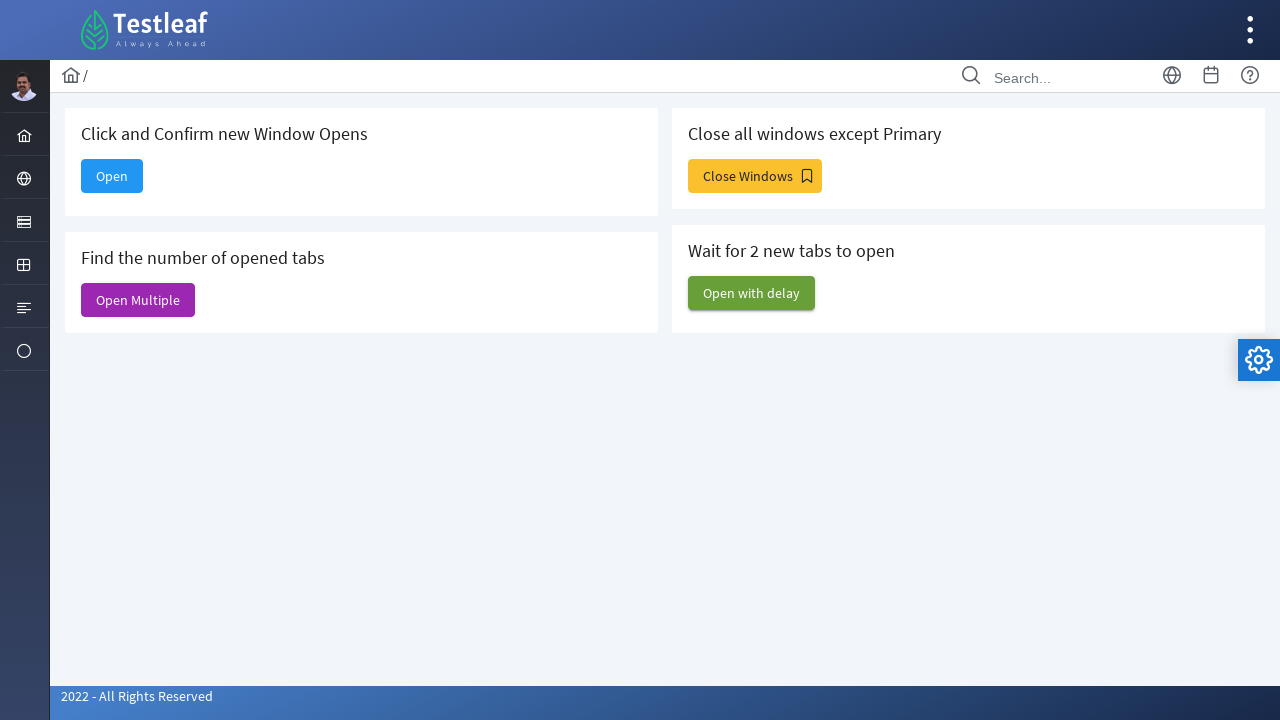

Clicked 'Open with delay' button at (752, 293) on xpath=//span[text()='Open with delay']
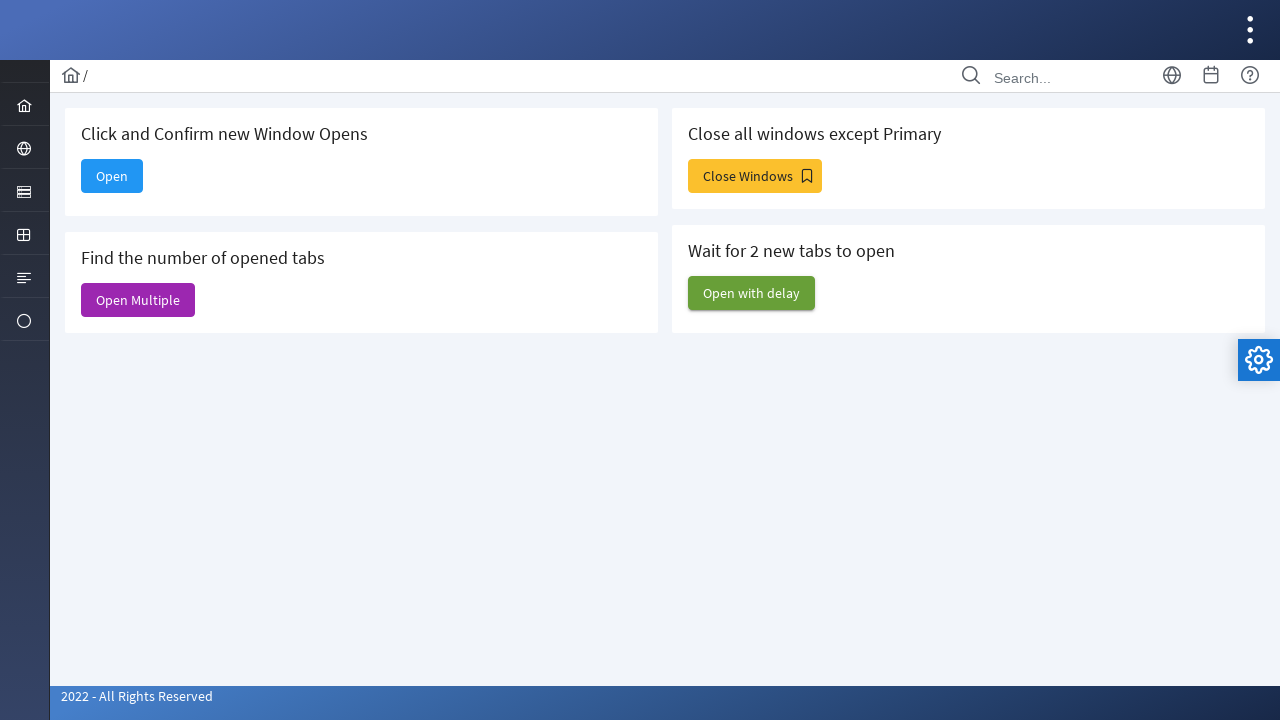

Waited 3 seconds for delayed windows to open
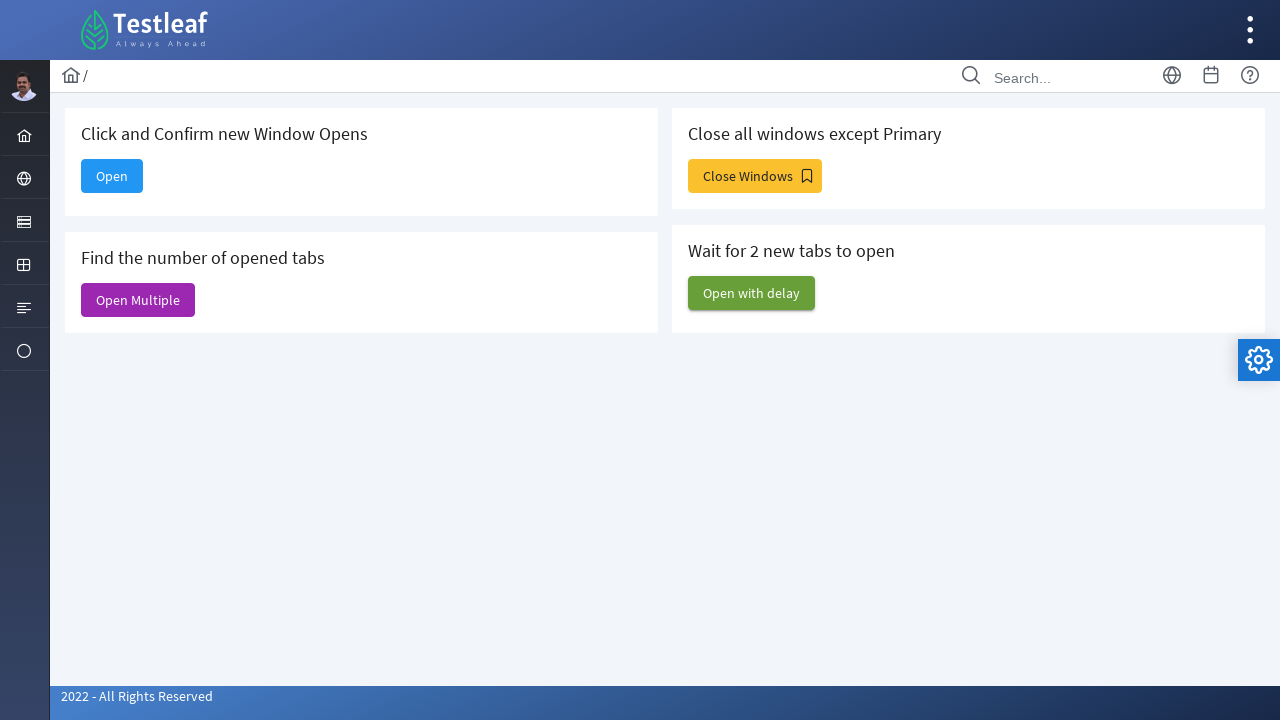

Retrieved all open pages after delay: 3 total windows
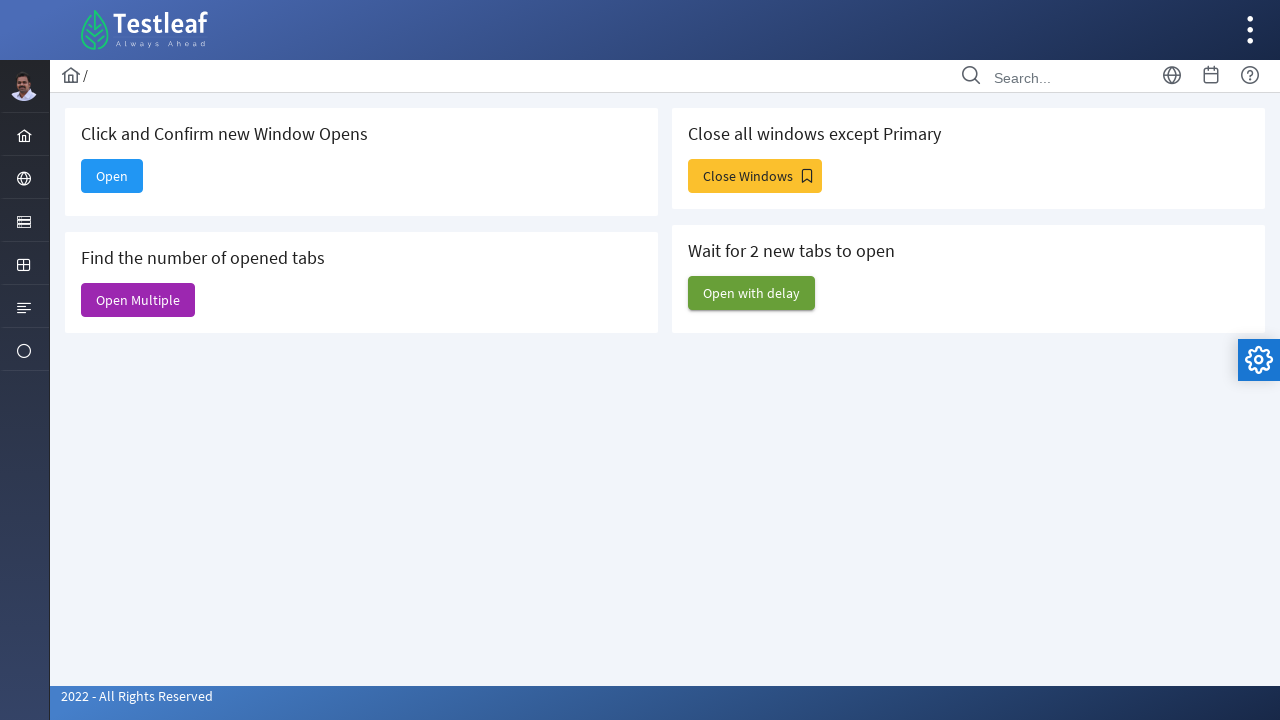

Closed a delayed window
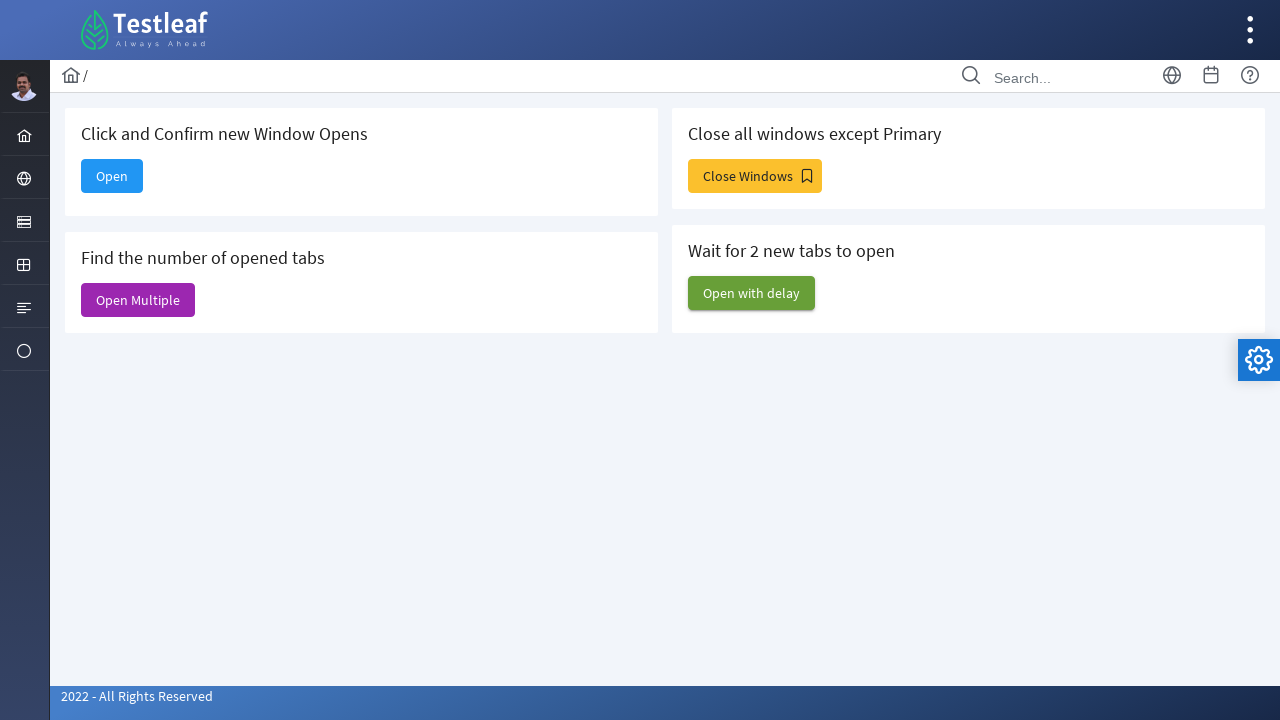

Closed a delayed window
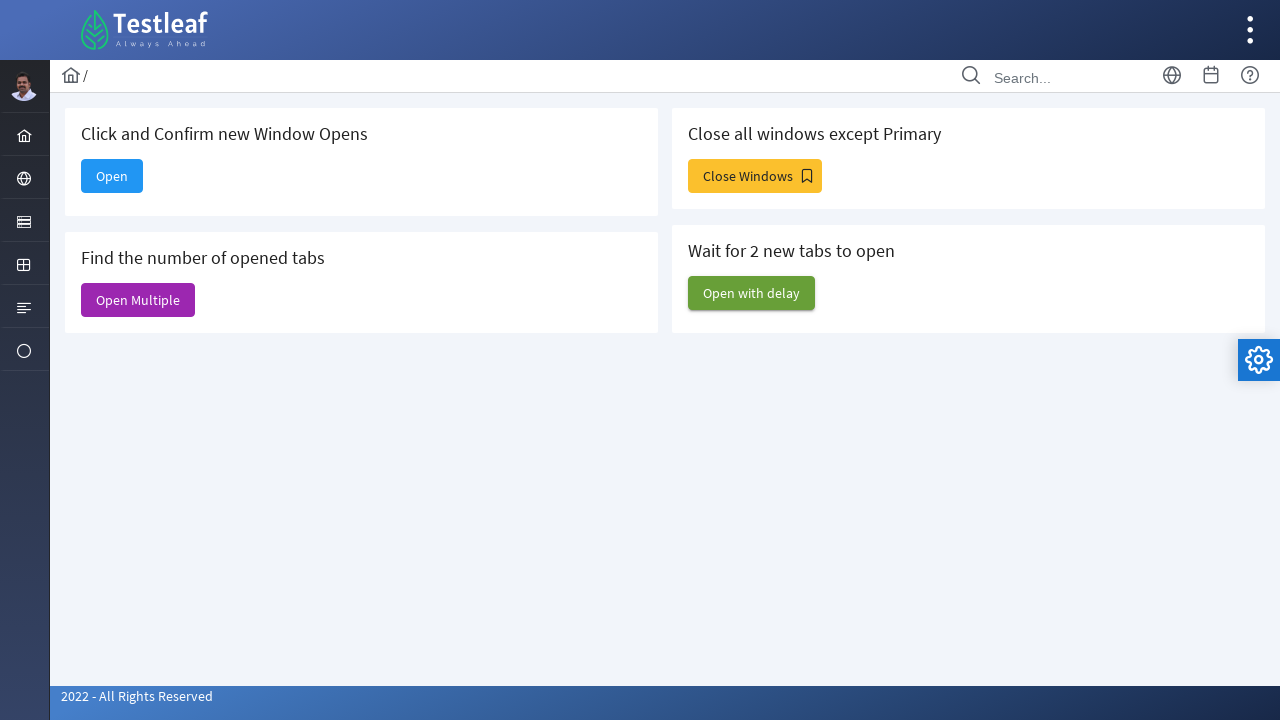

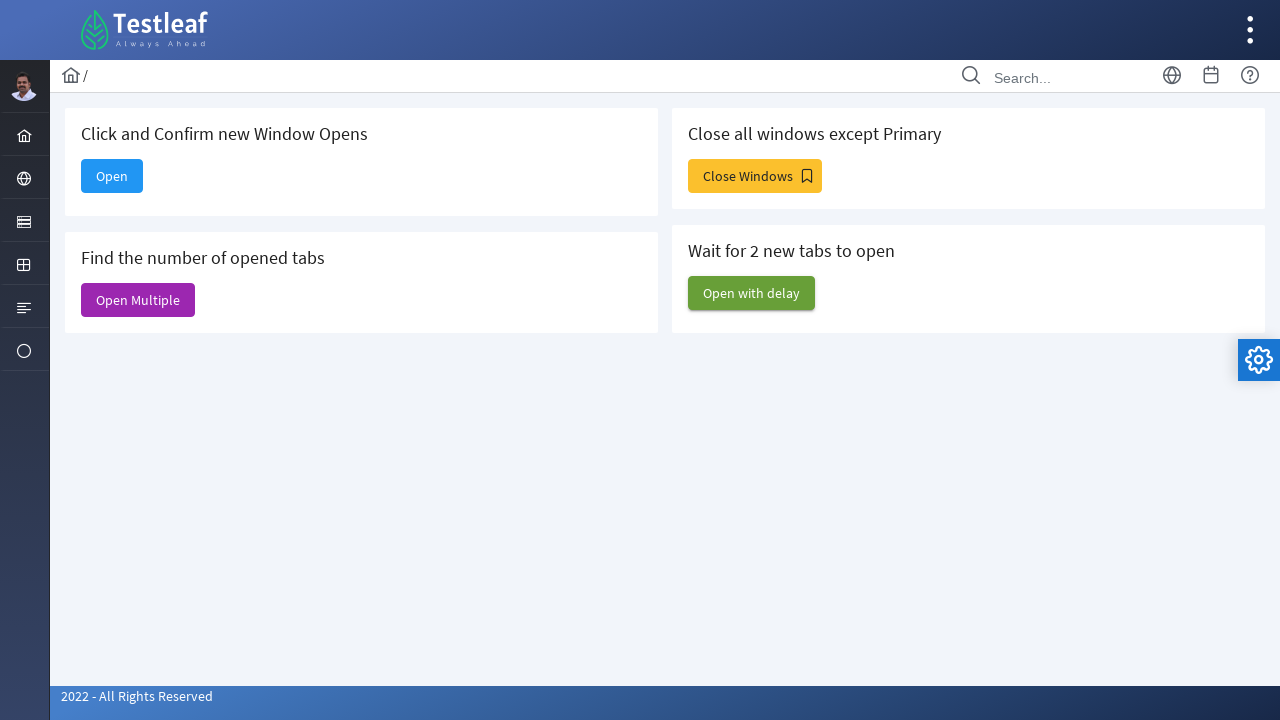